Tests the "Created" API link on demoqa.com by clicking it and verifying that the response information is displayed on the page showing the HTTP status code and message.

Starting URL: https://demoqa.com/links

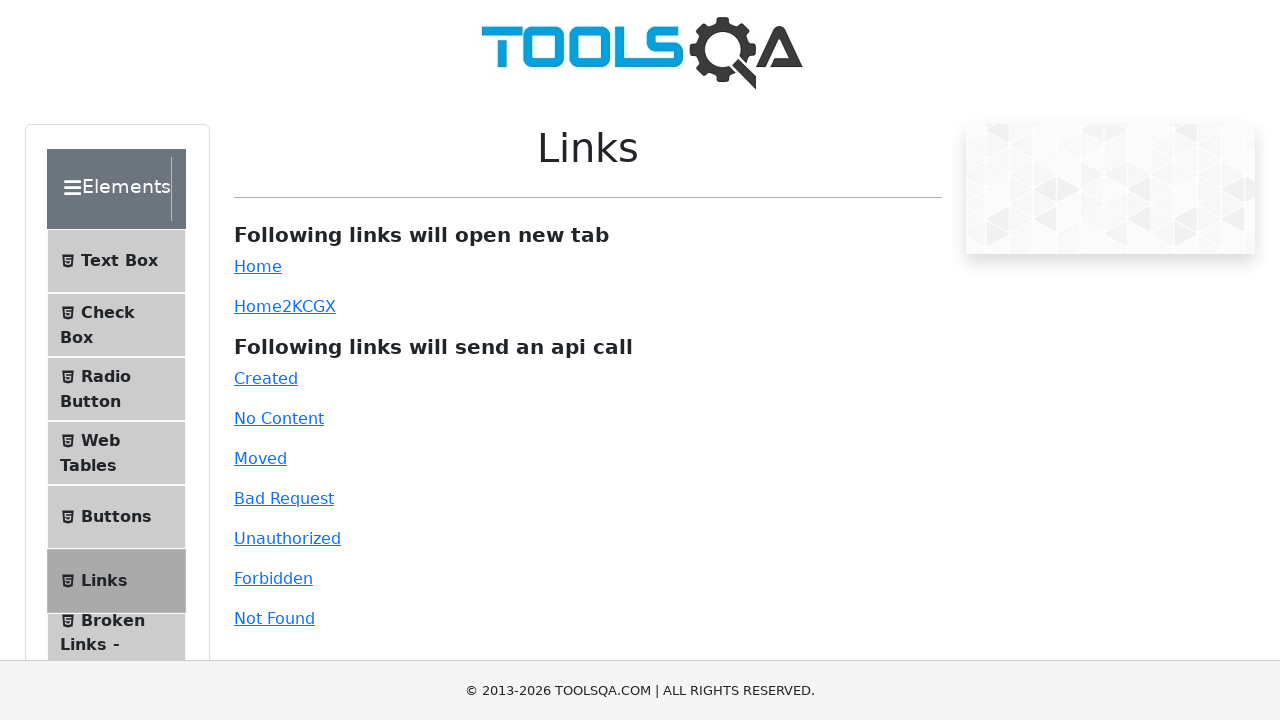

Hid footer element using JavaScript
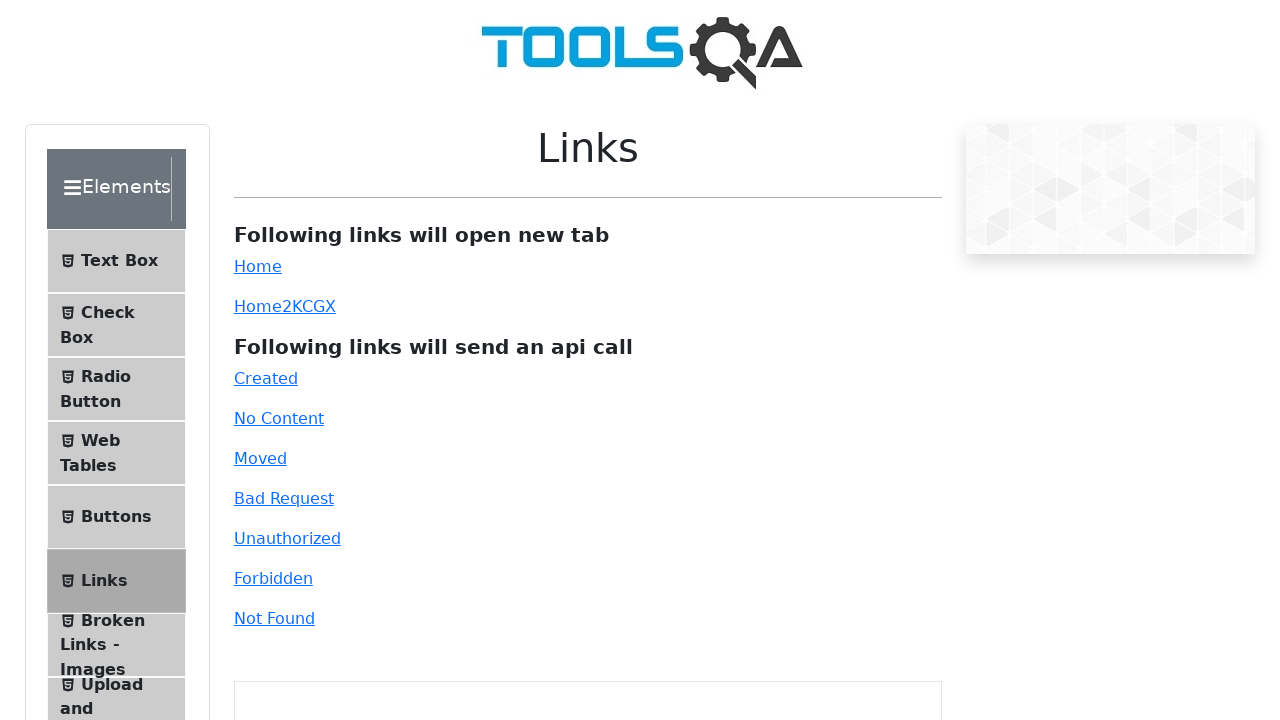

Waited for 'Created' API link to become visible
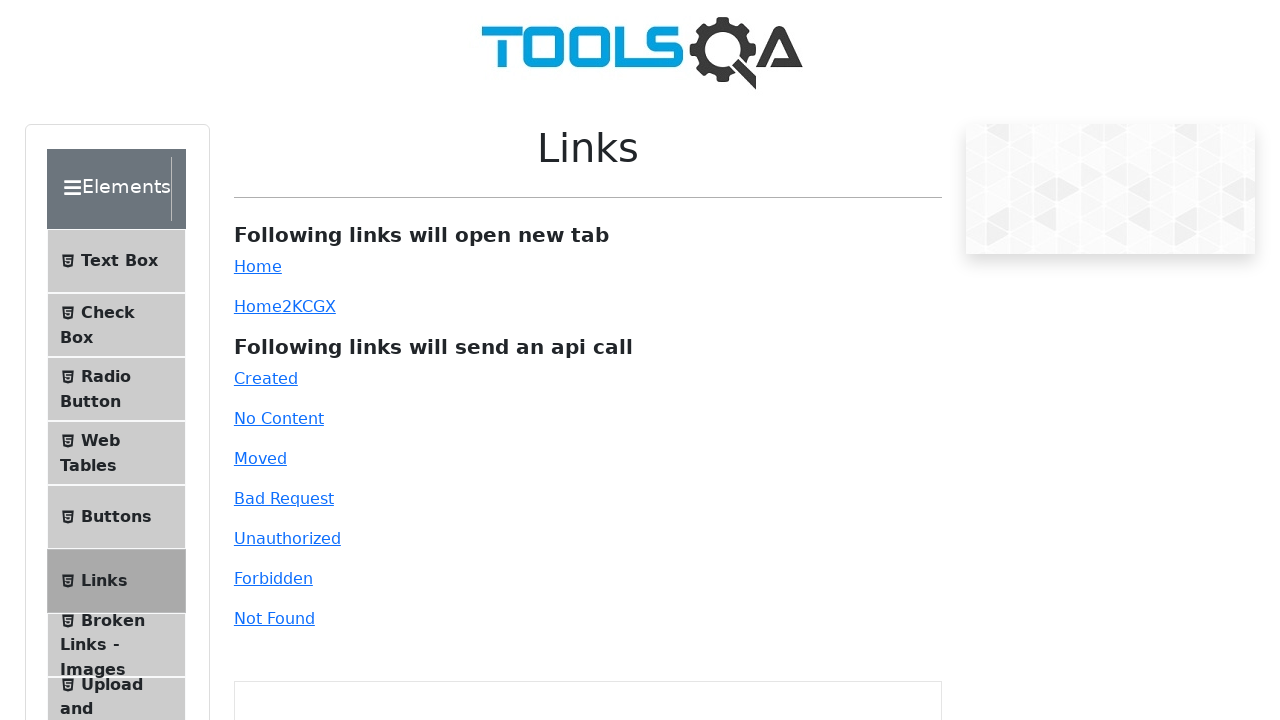

Clicked the 'Created' API link at (266, 378) on a[id='created']
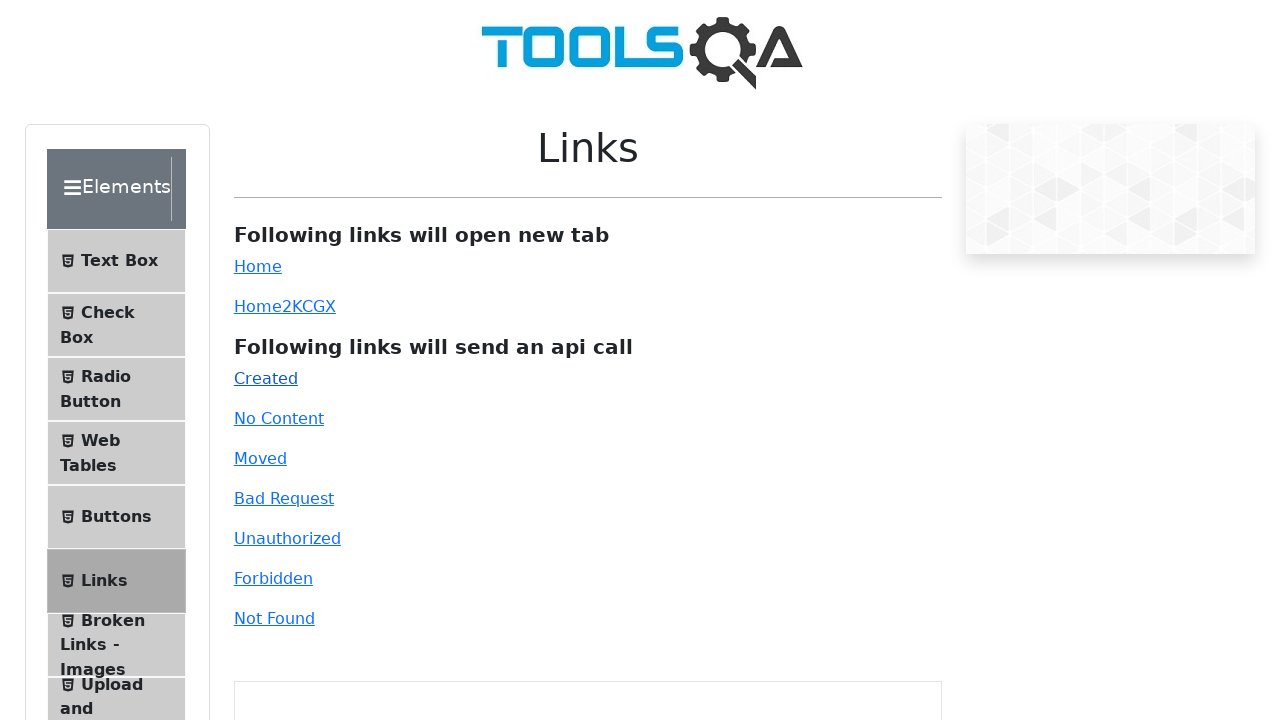

Waited for response information to appear on the page
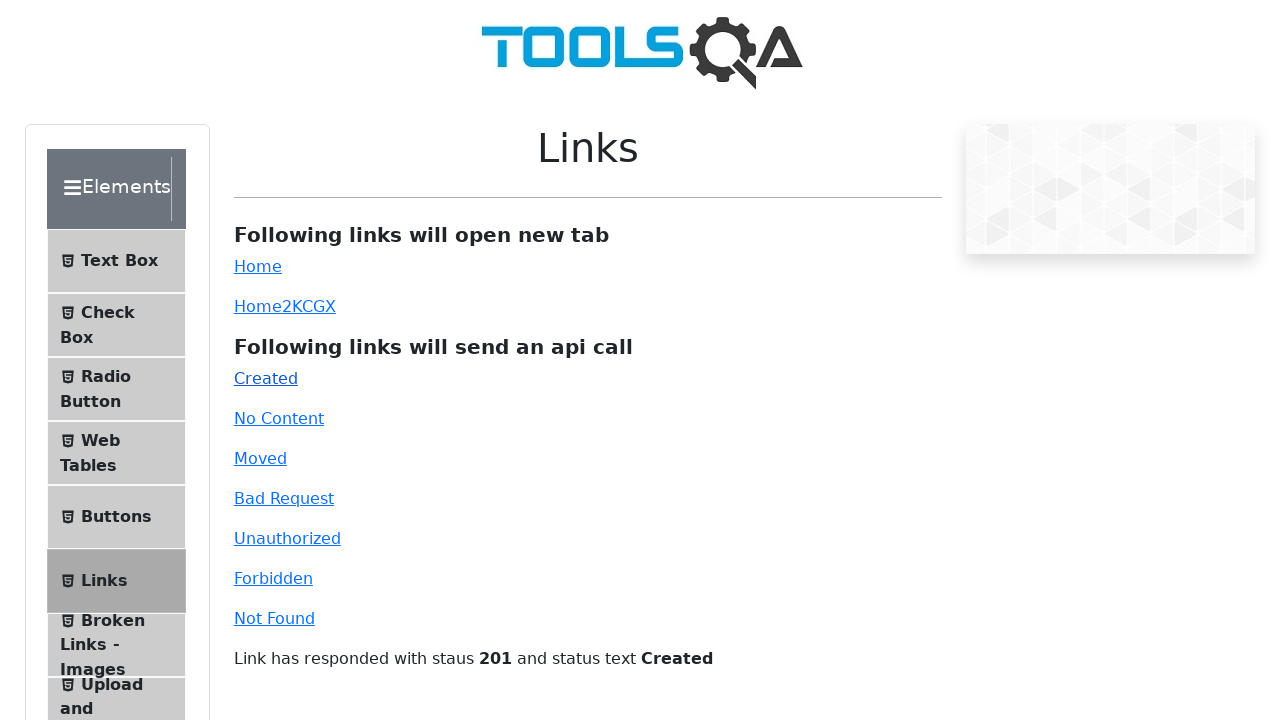

Retrieved HTTP status code from response
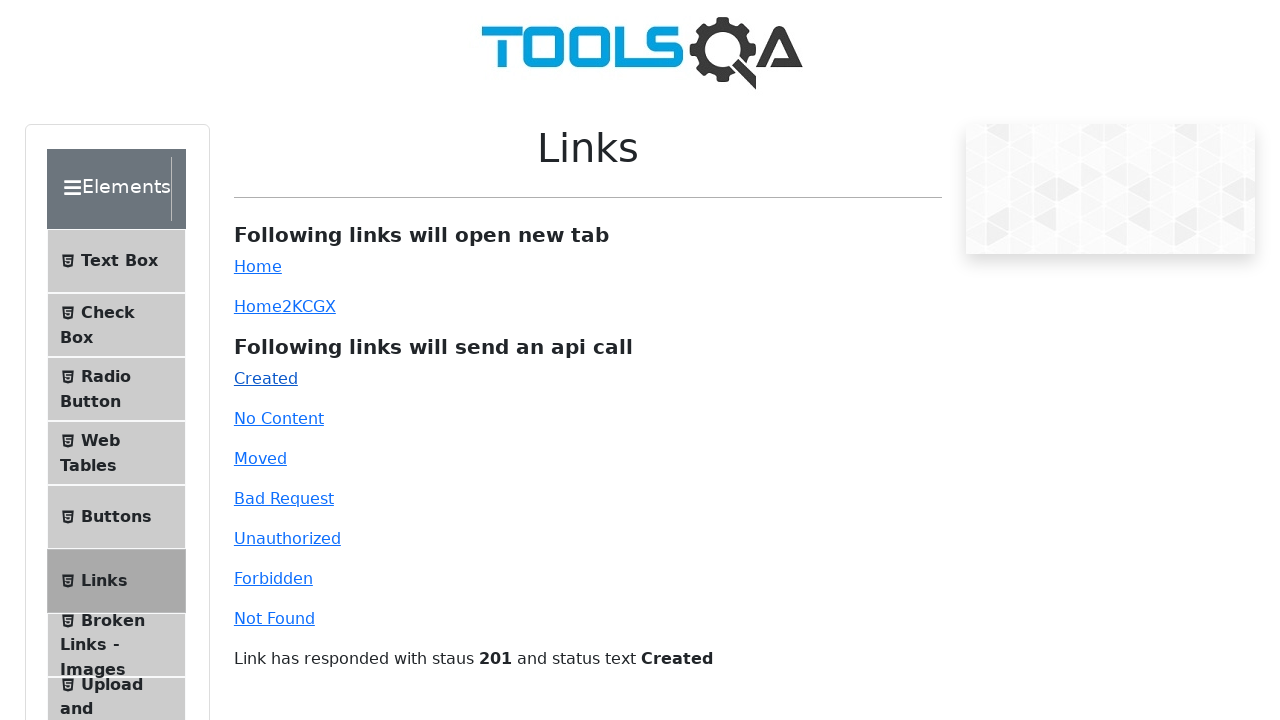

Retrieved HTTP status message from response
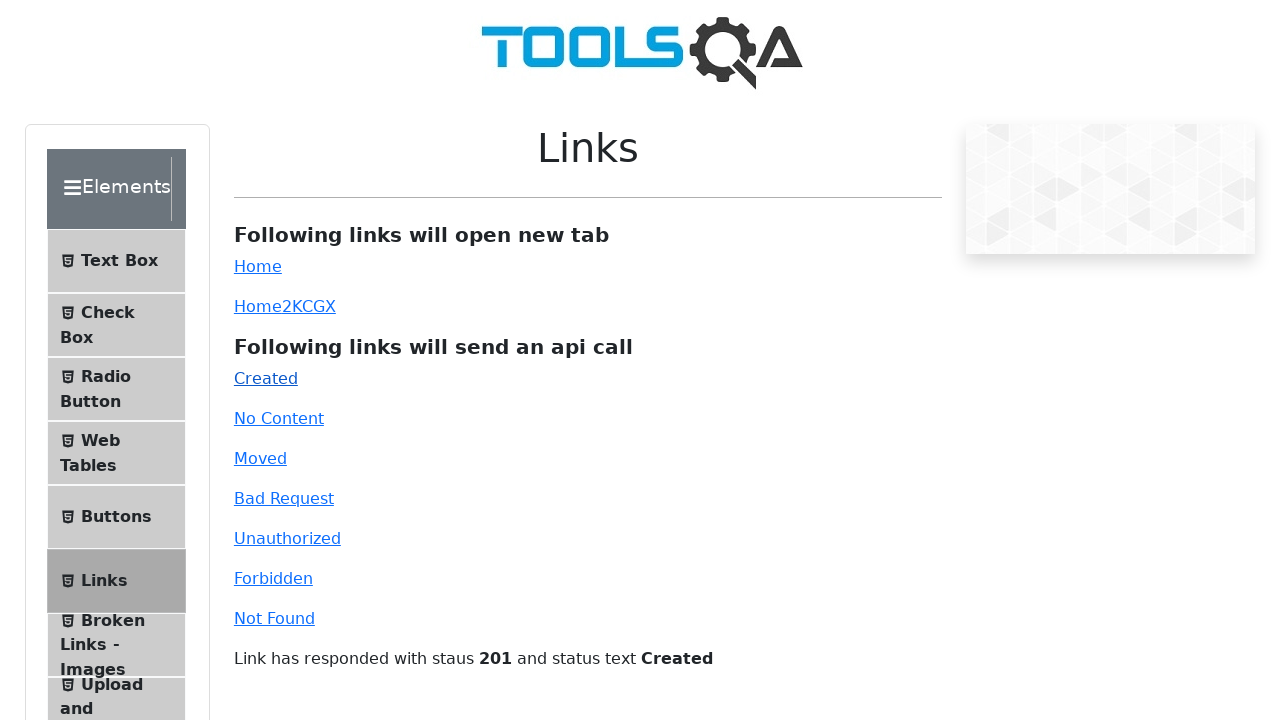

Verified HTTP status code is 201
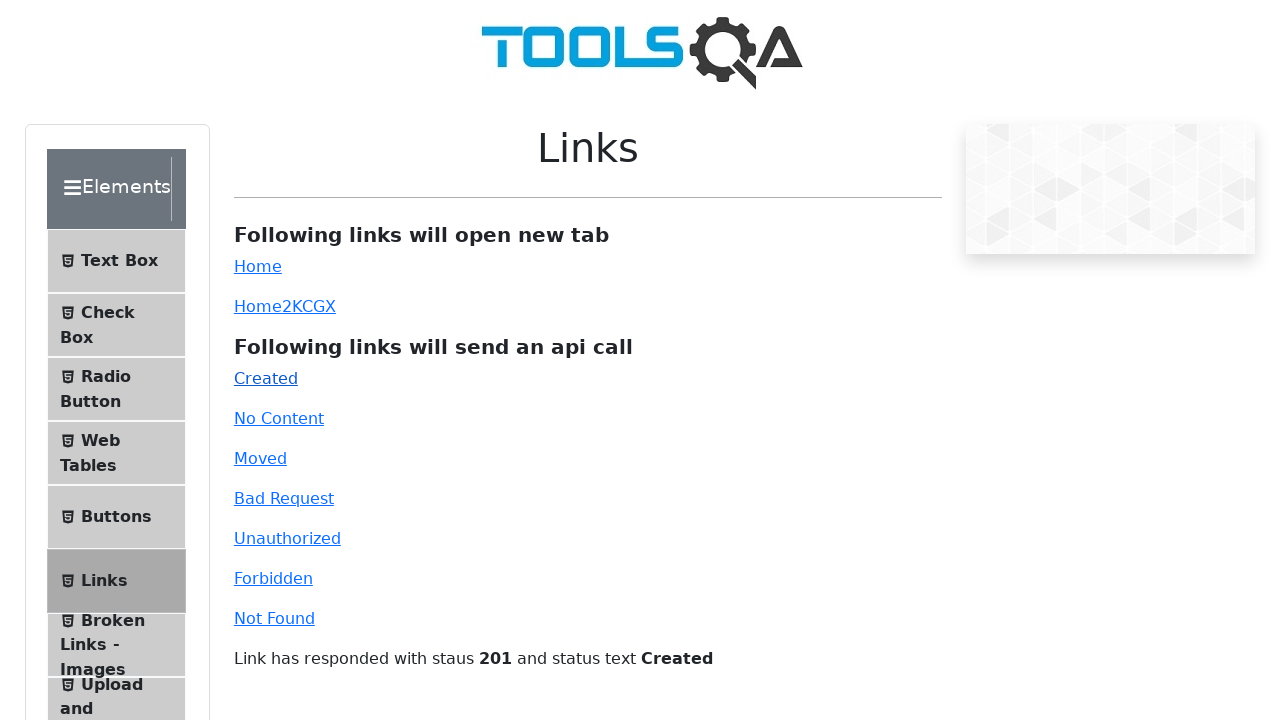

Verified HTTP status message is 'Created'
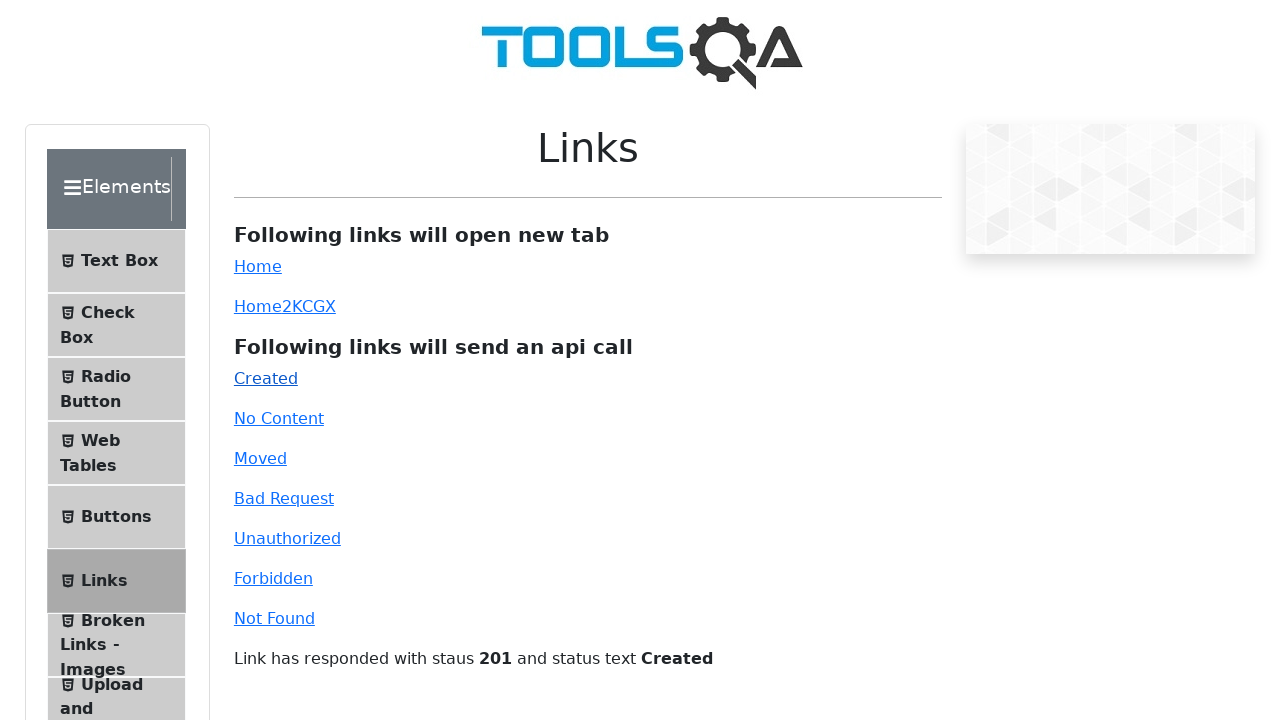

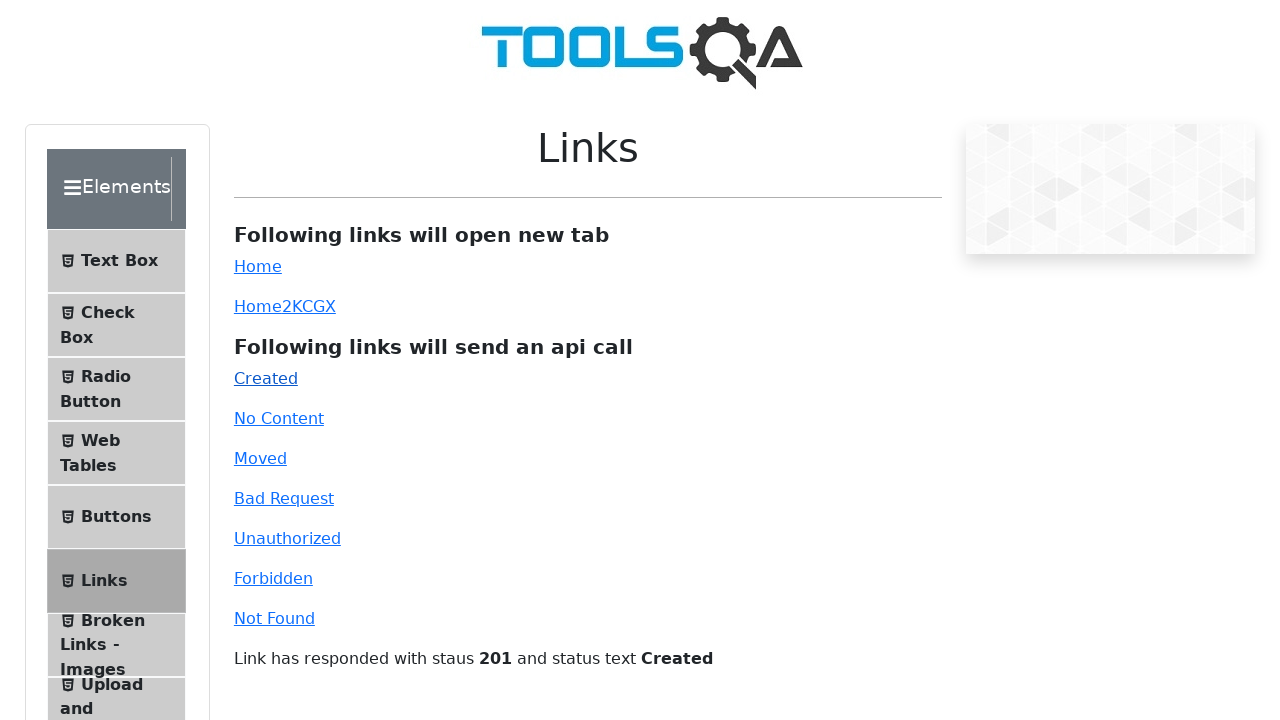